Tests finding a link by calculated mathematical text value, clicking it, then filling out a form with first name, last name, city, and country fields before submitting

Starting URL: http://suninjuly.github.io/find_link_text

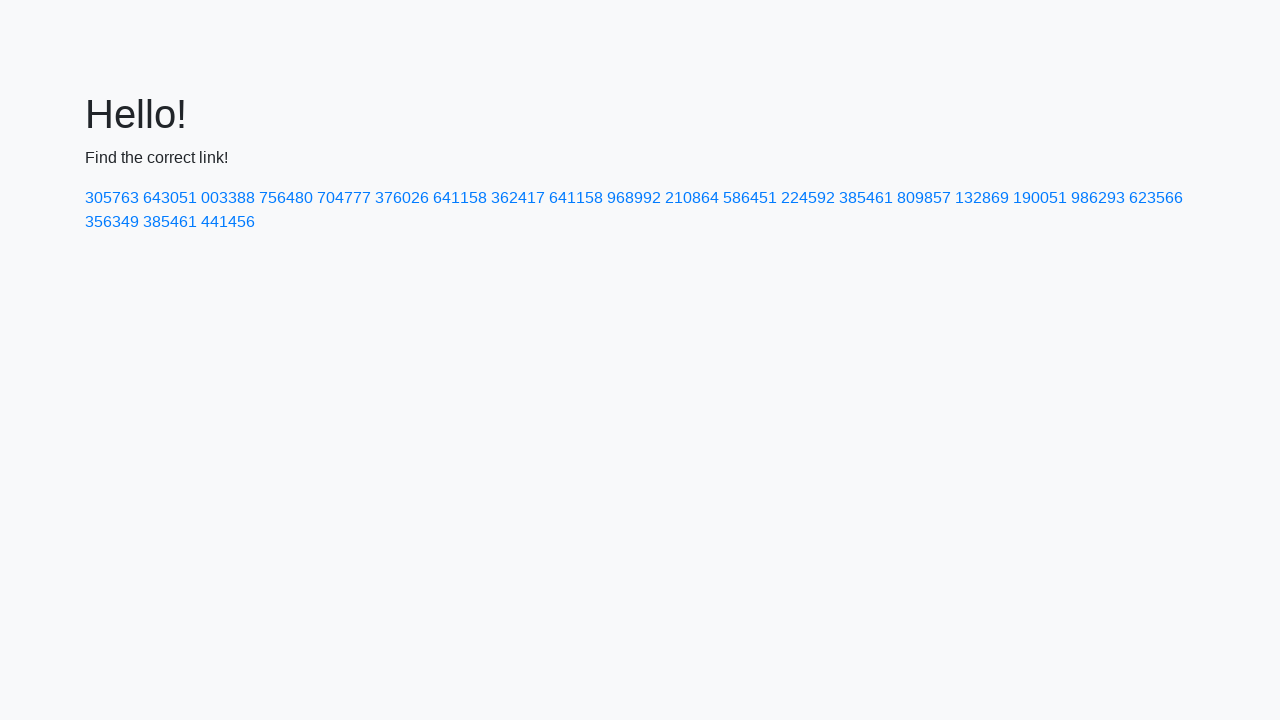

Clicked link with calculated text value: 224592 at (808, 198) on a:text-is('224592')
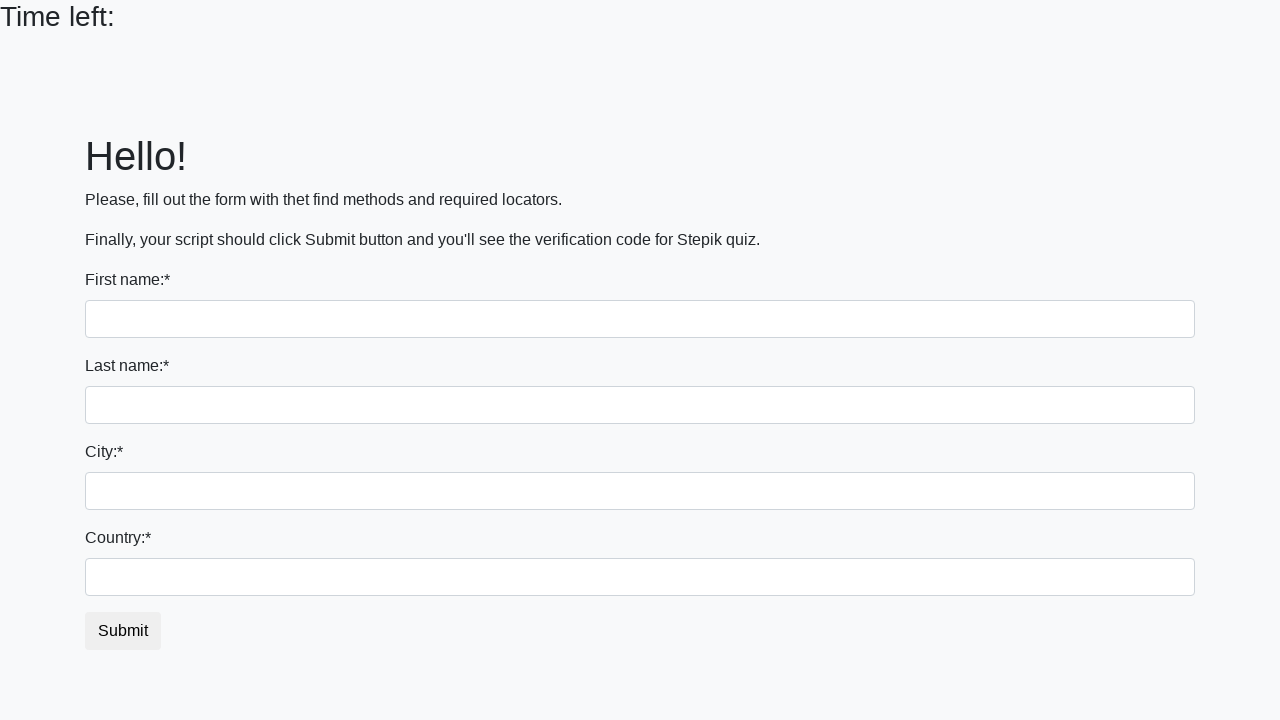

Filled first name field with 'Ivan' on input
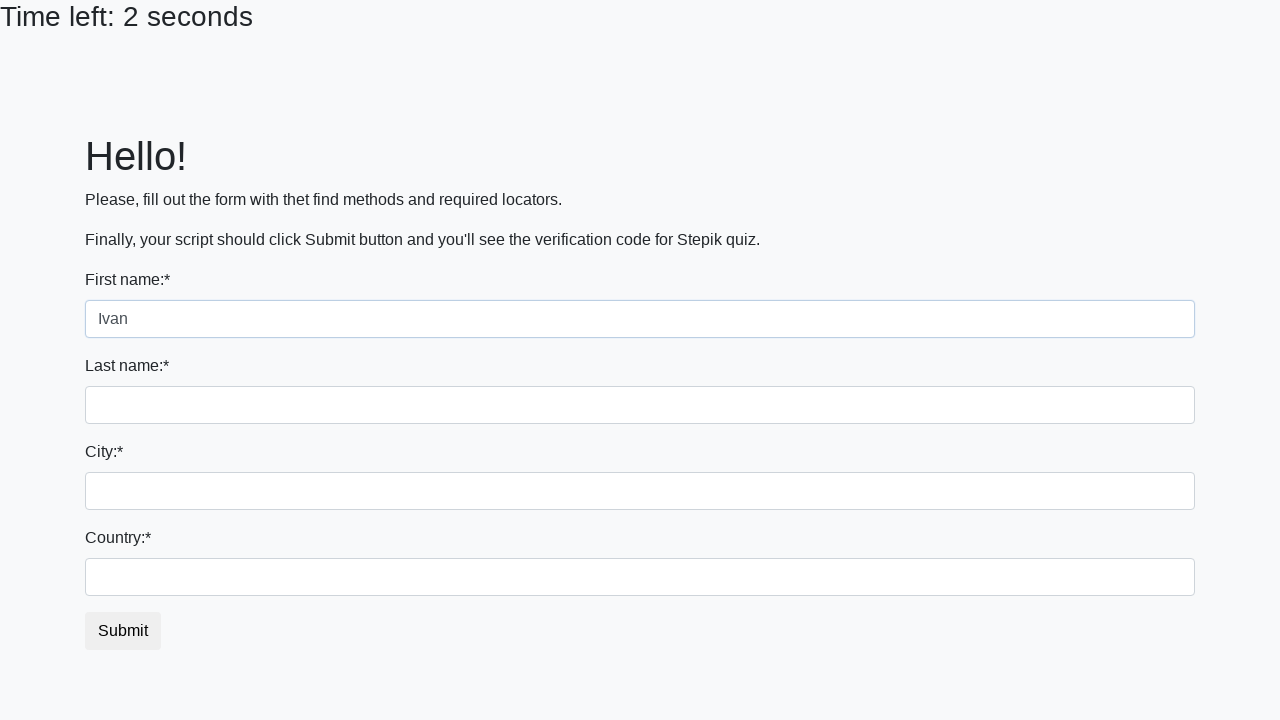

Filled last name field with 'Petrov' on input[name='last_name']
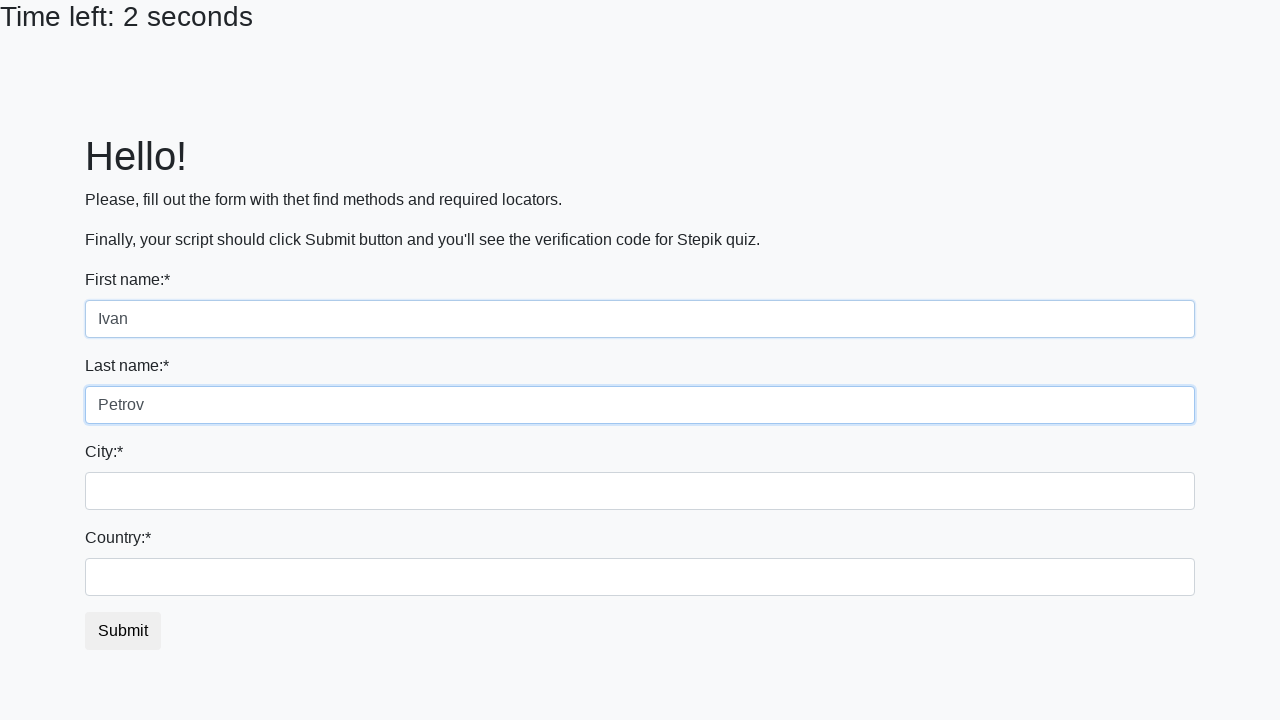

Filled city field with 'Smolensk' on .city
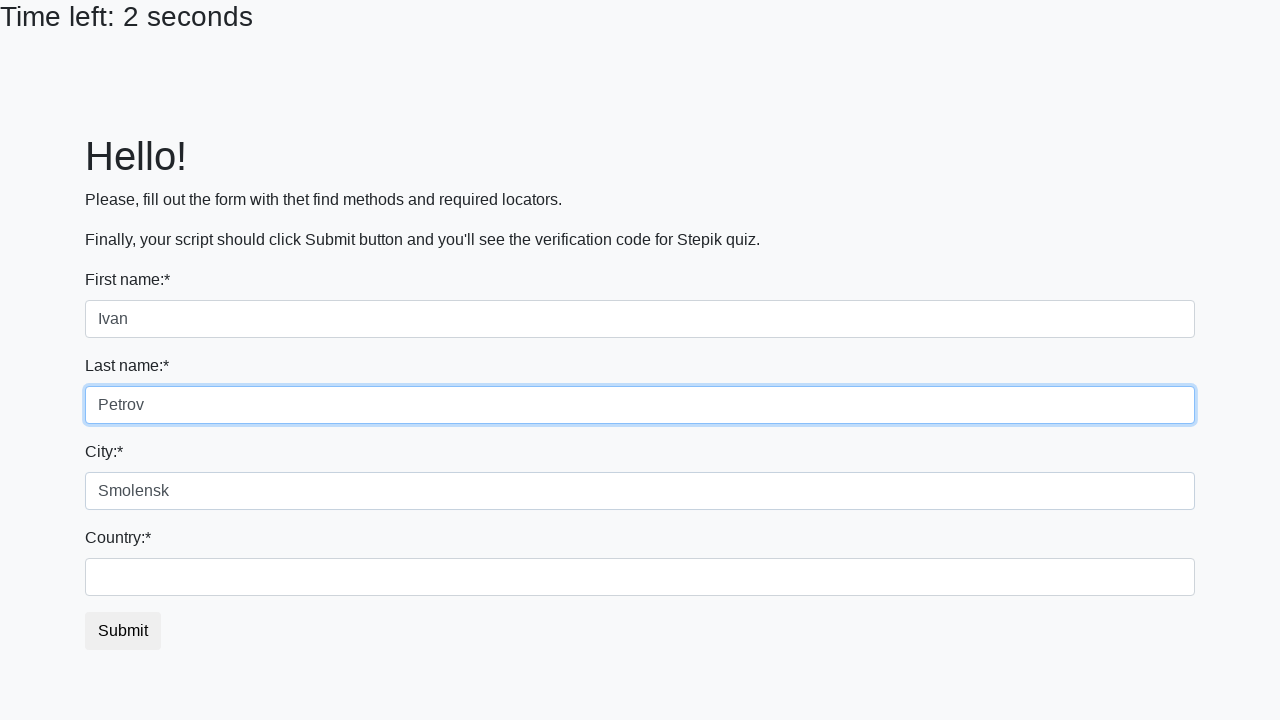

Filled country field with 'Russia' on #country
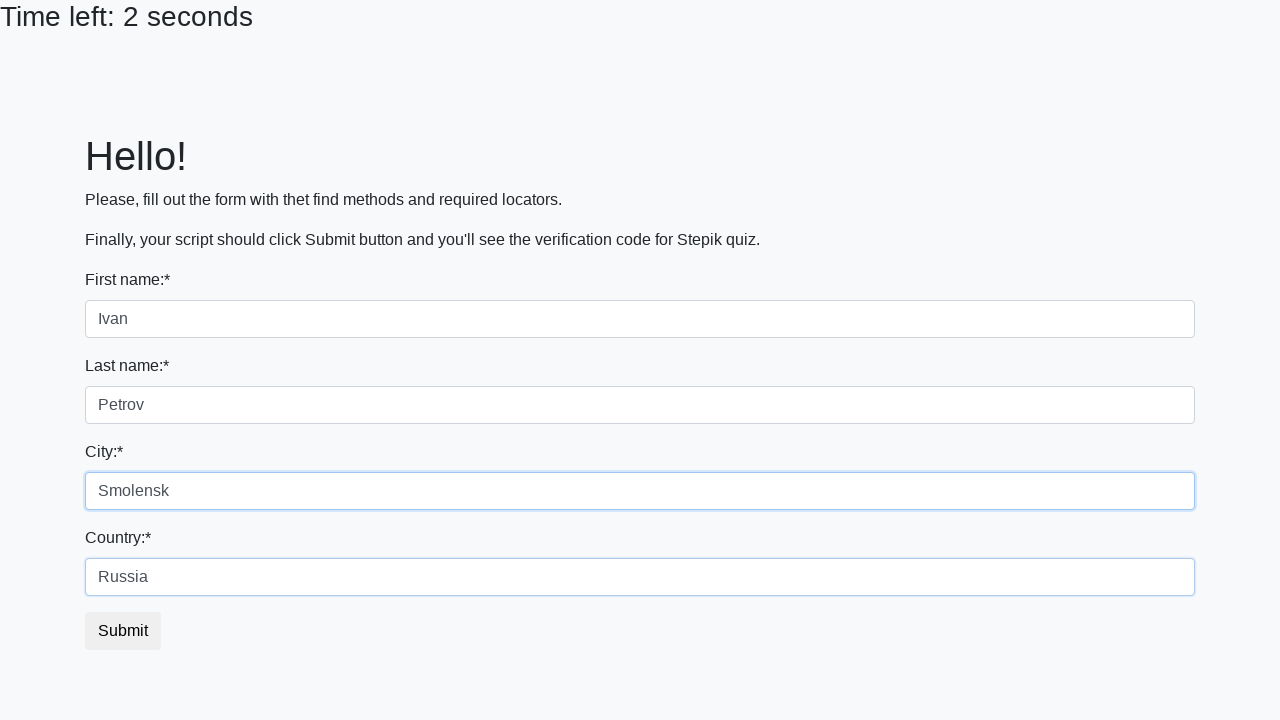

Clicked submit button to complete form submission at (123, 631) on button.btn
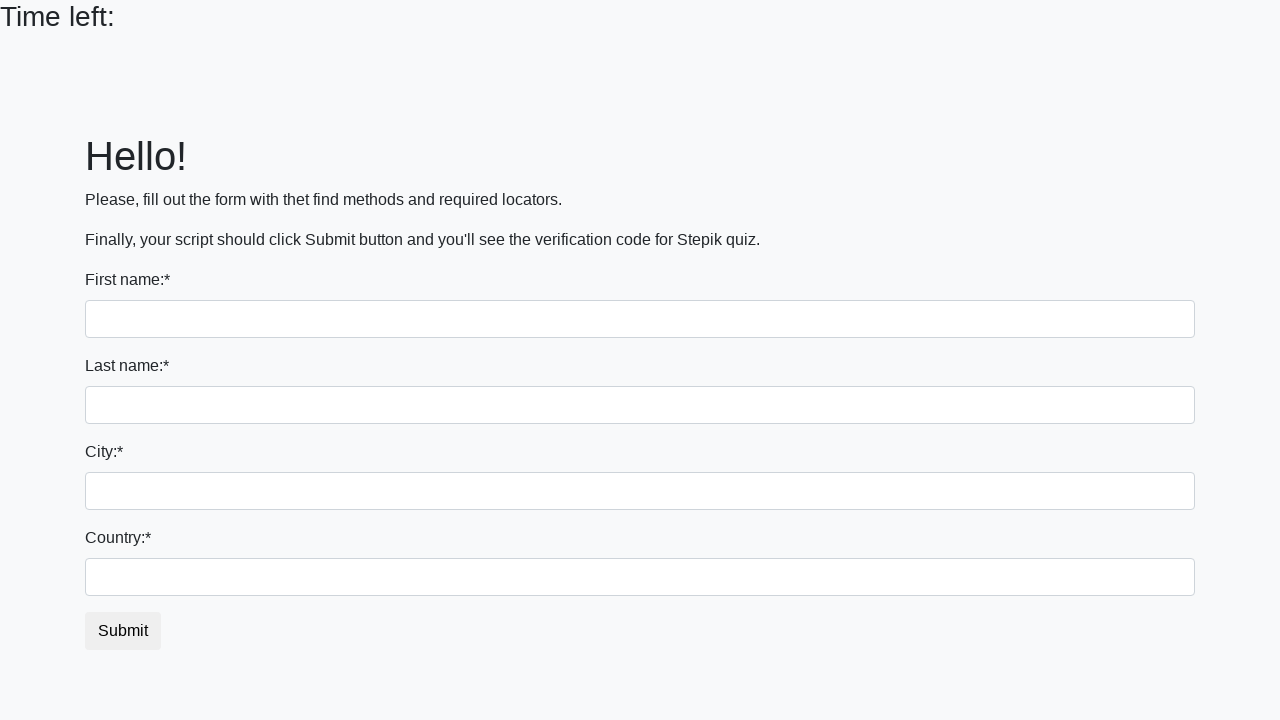

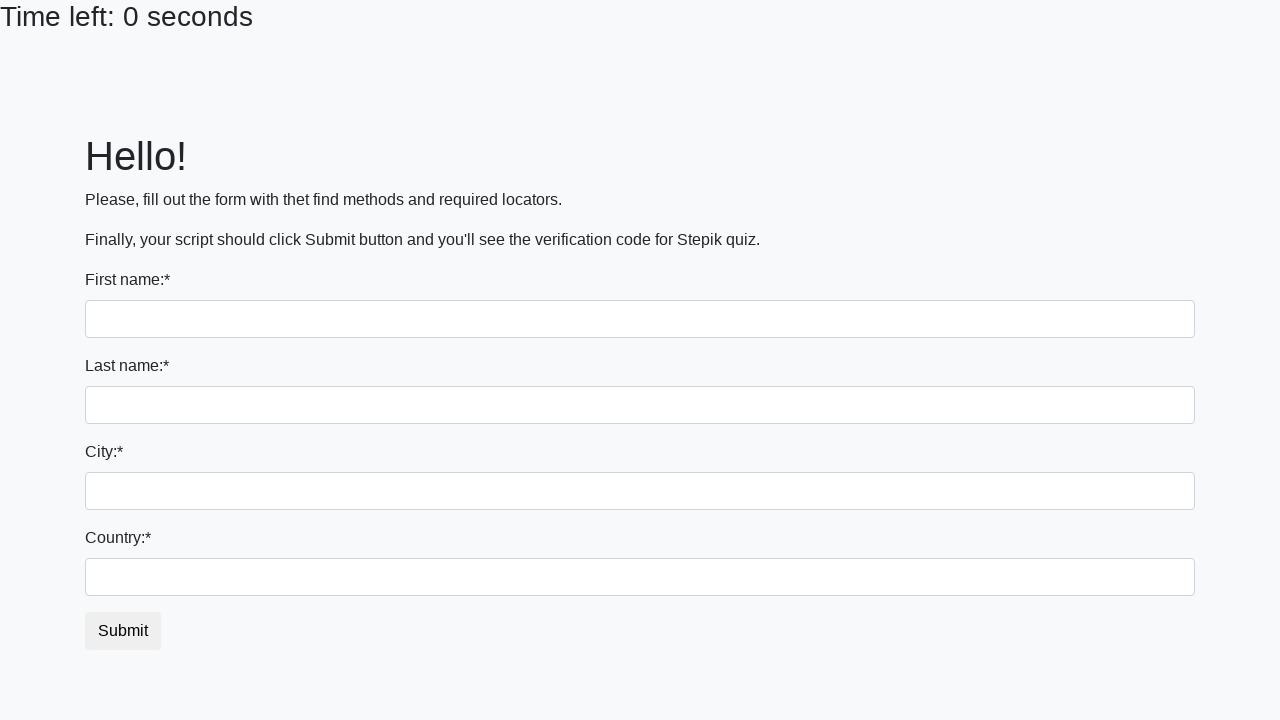